Tests right-click functionality on a clickable element on the Selenium mouse interaction demo page

Starting URL: https://www.selenium.dev/selenium/web/mouse_interaction.html

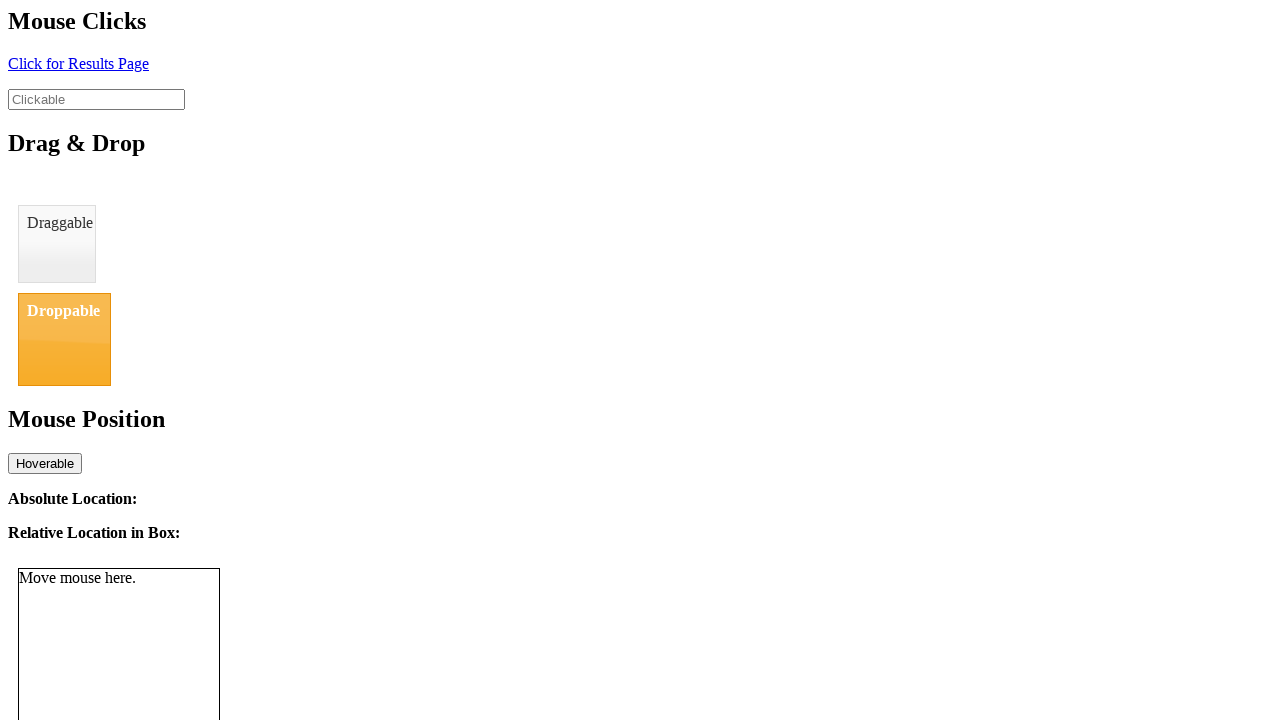

Navigated to Selenium mouse interaction demo page
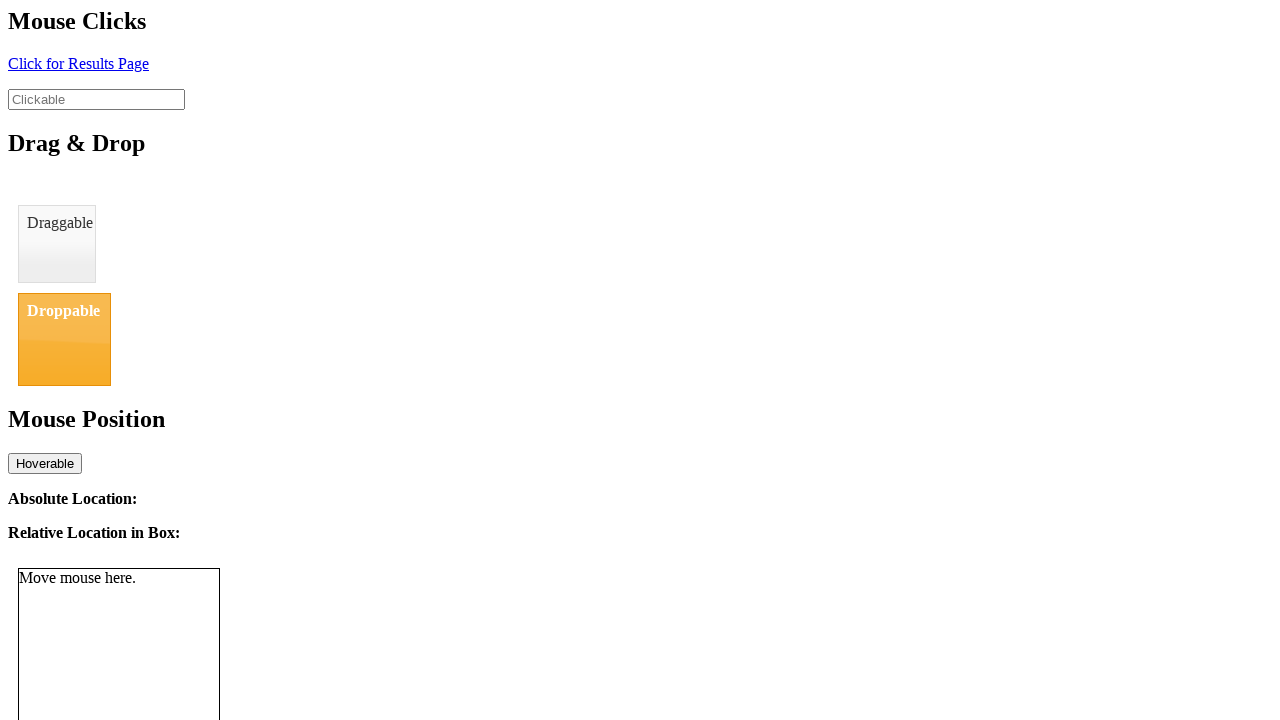

Located clickable element with ID 'clickable'
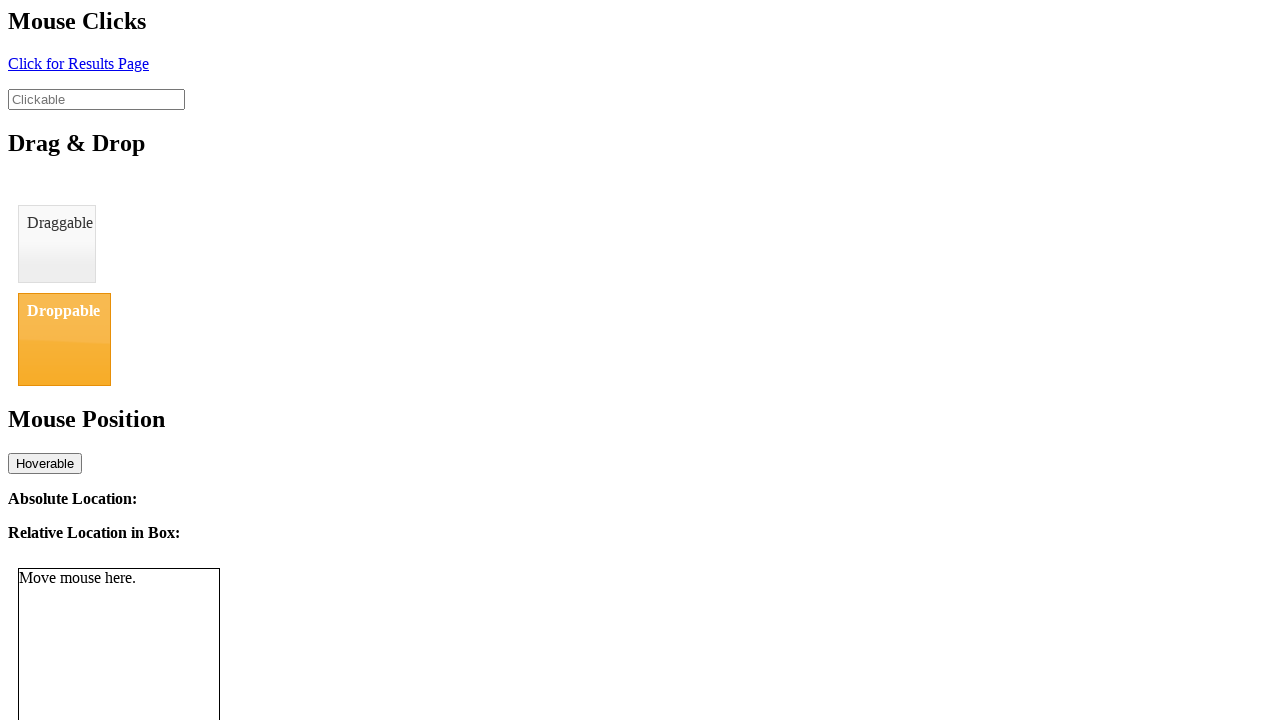

Performed right-click on the clickable element at (96, 99) on #clickable
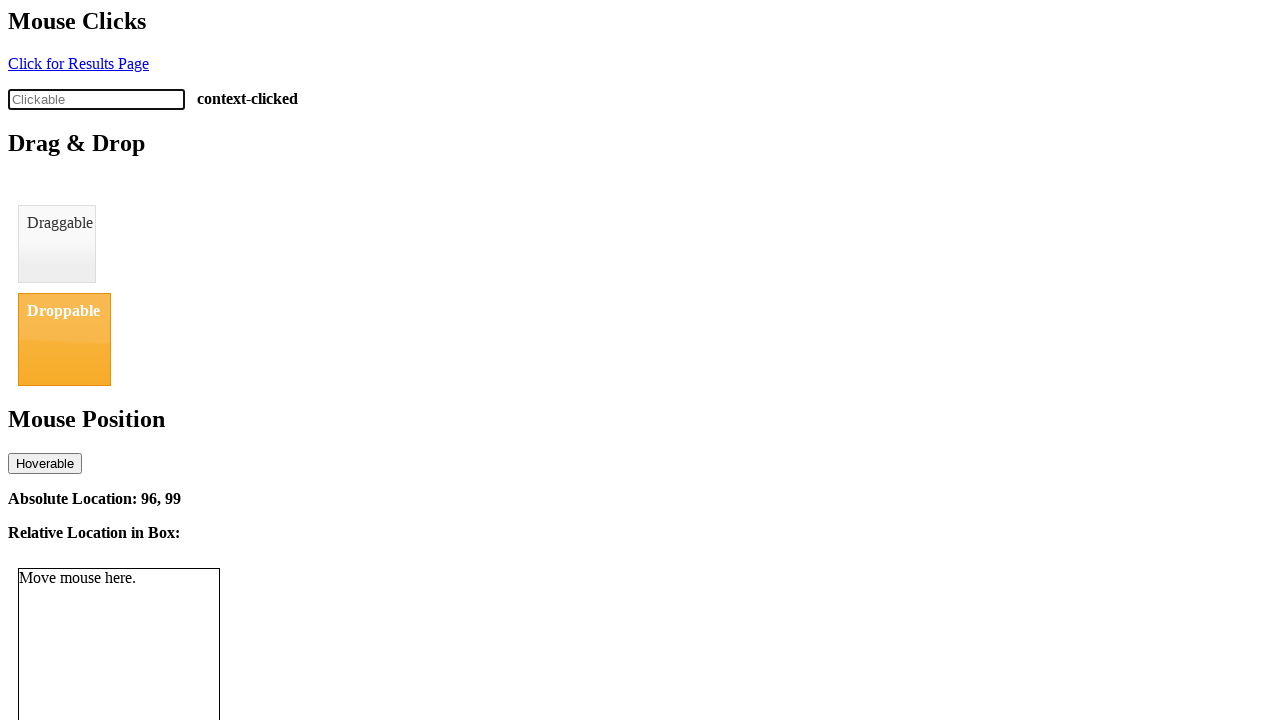

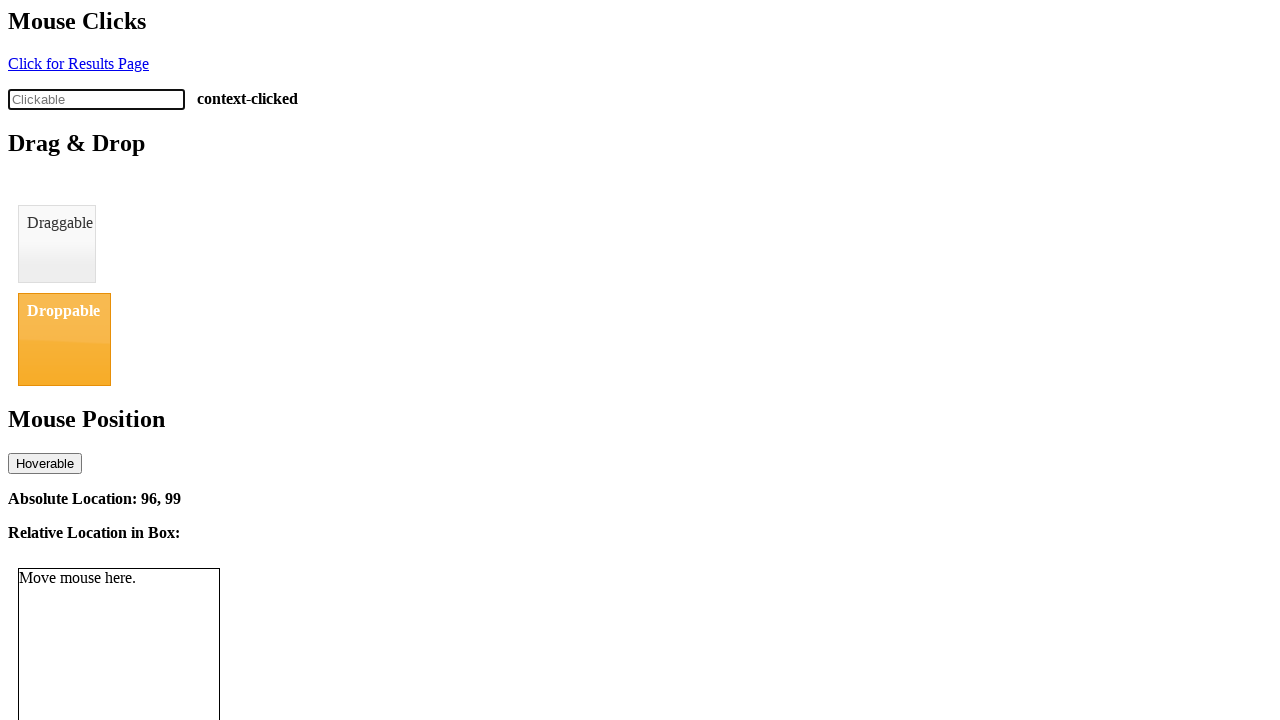